Navigates through multiple product carousels on Noon.com e-commerce site by scrolling to each carousel section and clicking through the carousel items using the next arrow button.

Starting URL: https://www.noon.com/uae-en/

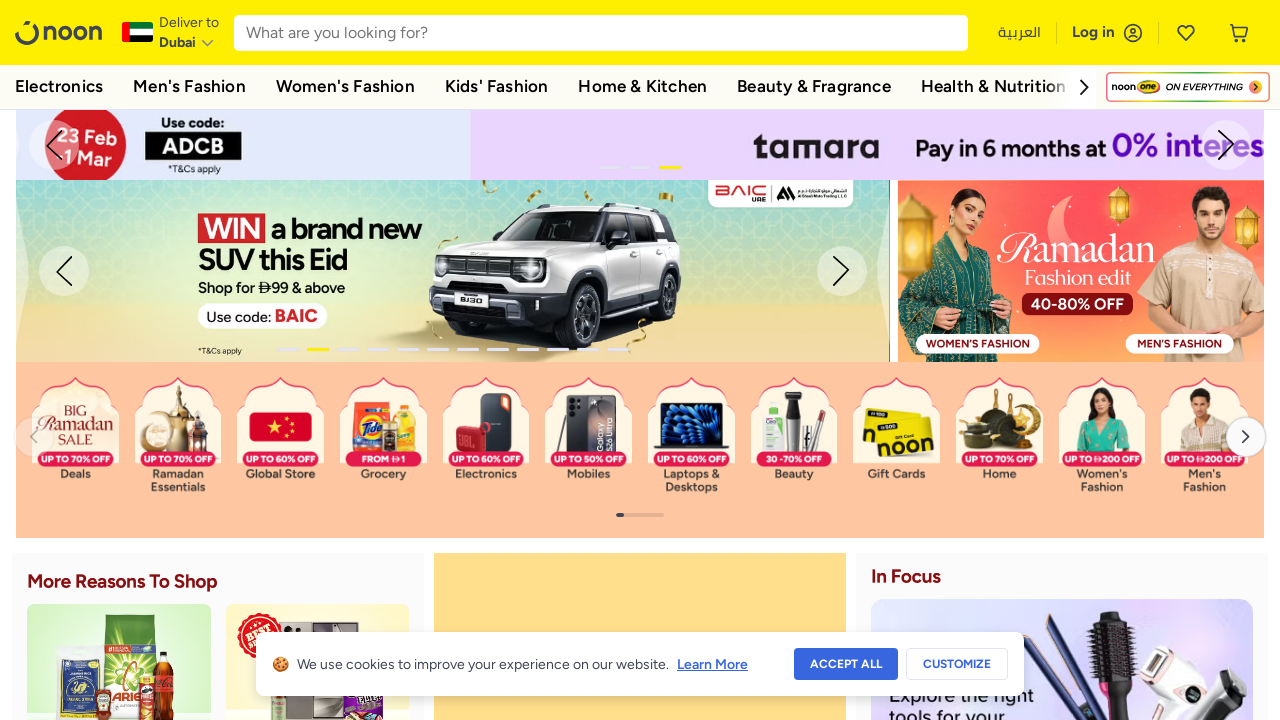

Carousel not found: Recommended For You, scrolled down and continued
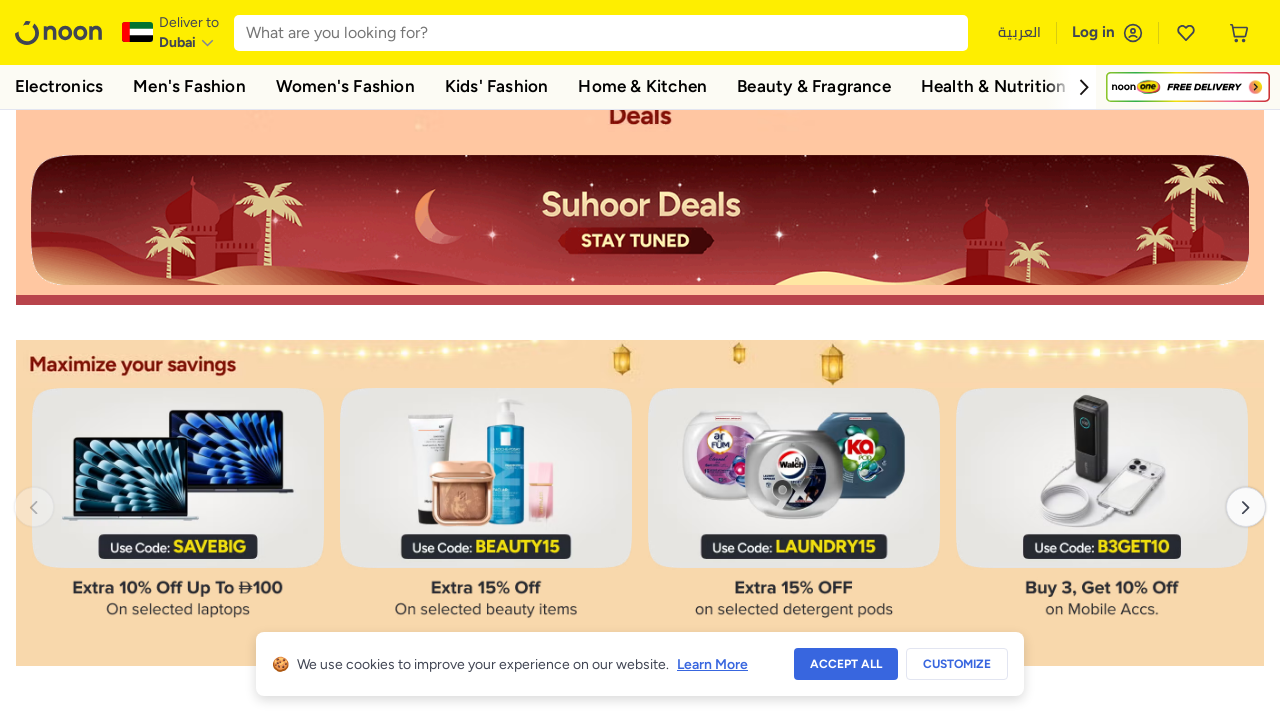

Carousel not found: Save big on mobiles & tablets, scrolled down and continued
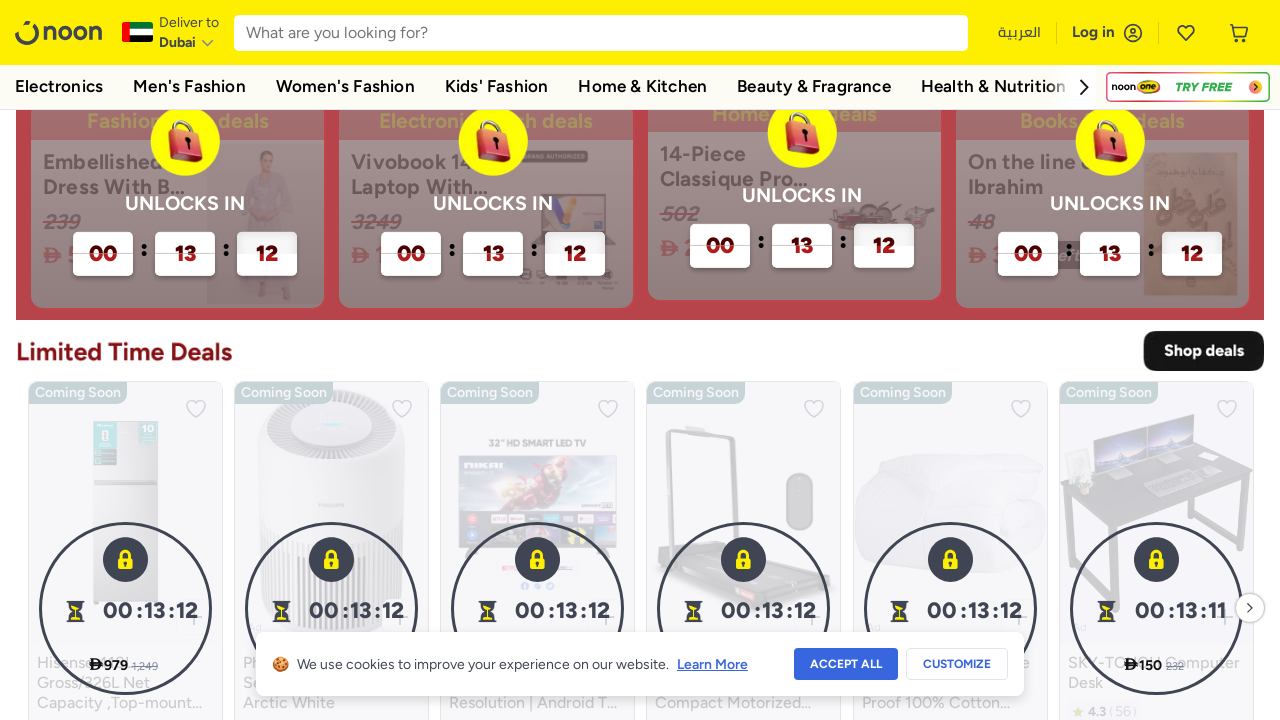

Carousel not found: Top picks in electronics, scrolled down and continued
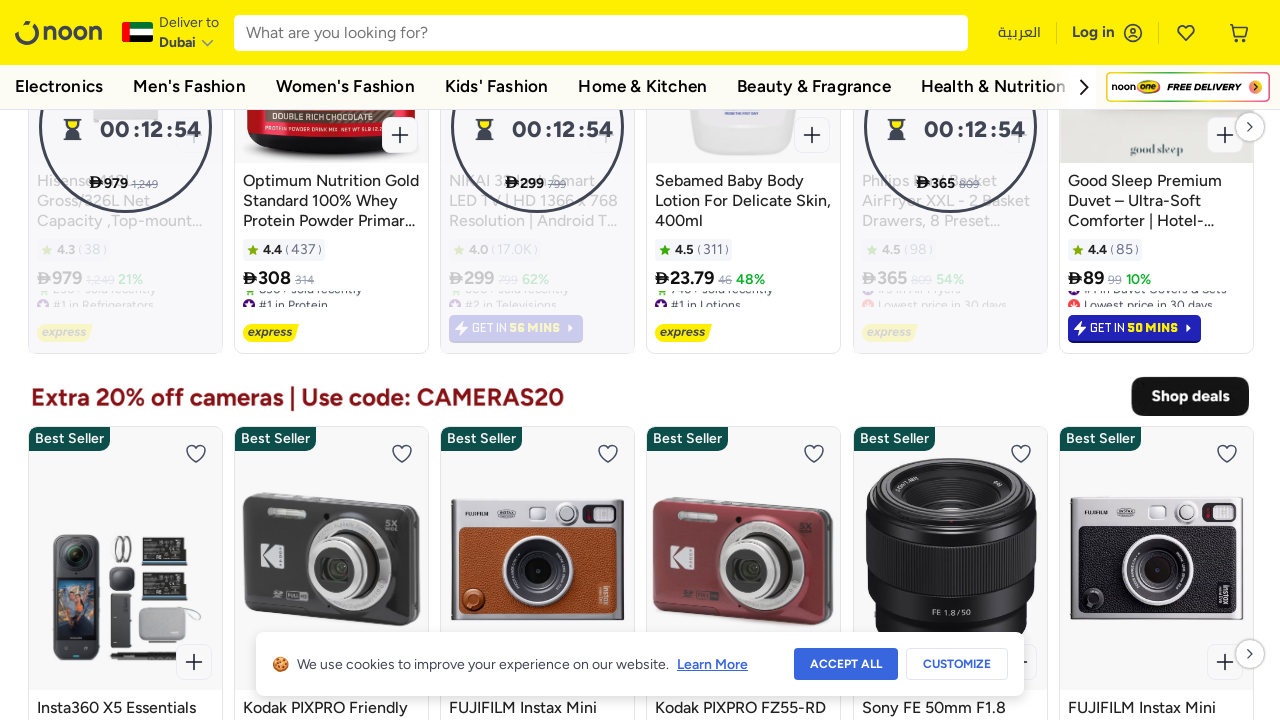

Carousel not found: Top picks in laptops, scrolled down and continued
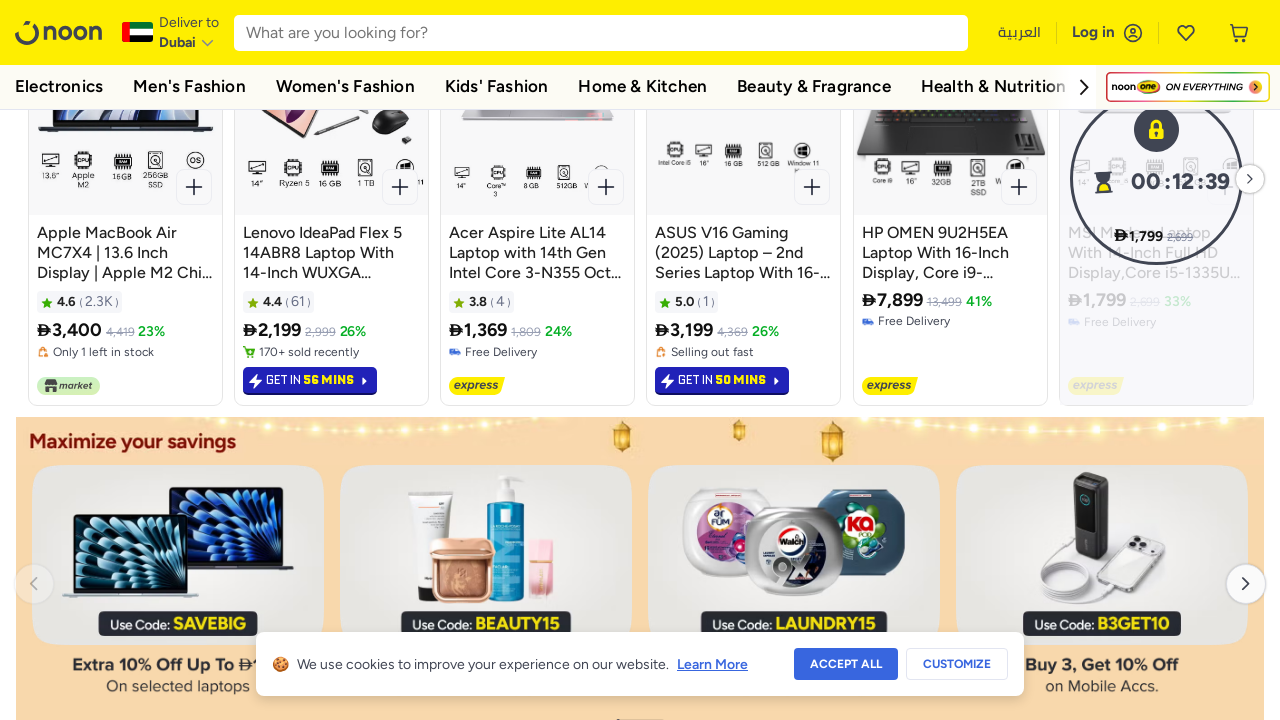

Carousel not found: Limited time offers, scrolled down and continued
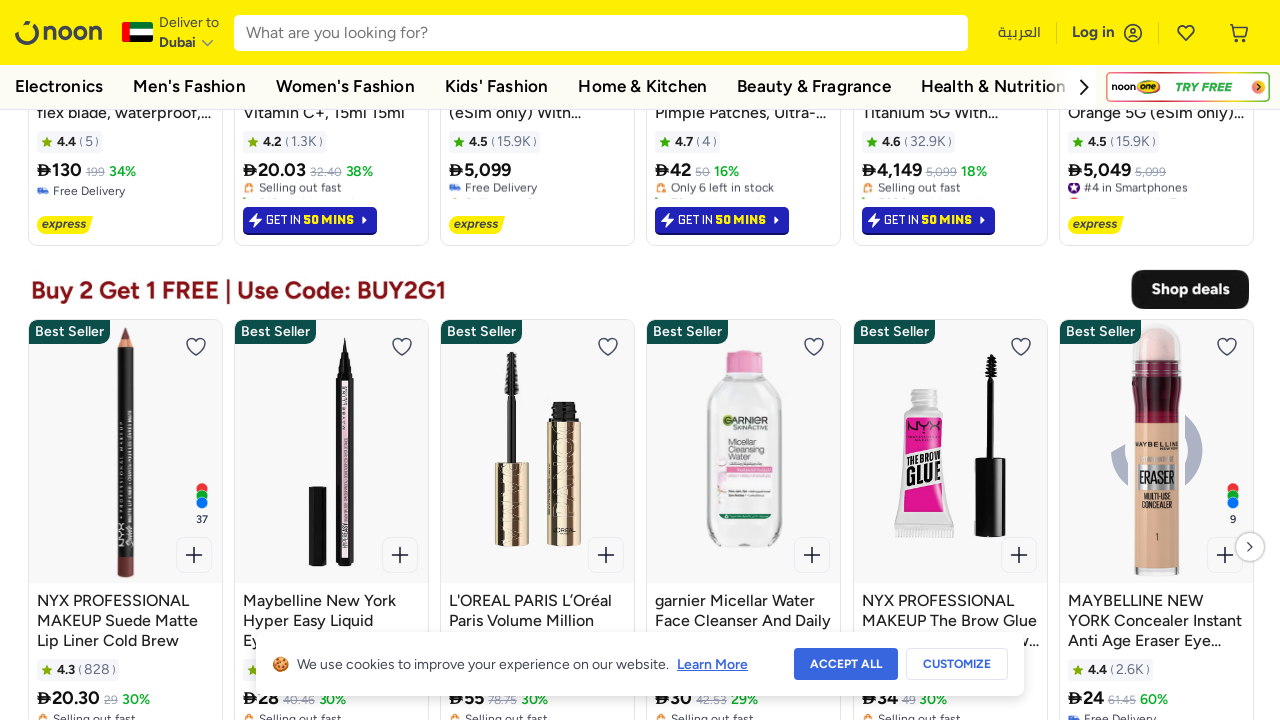

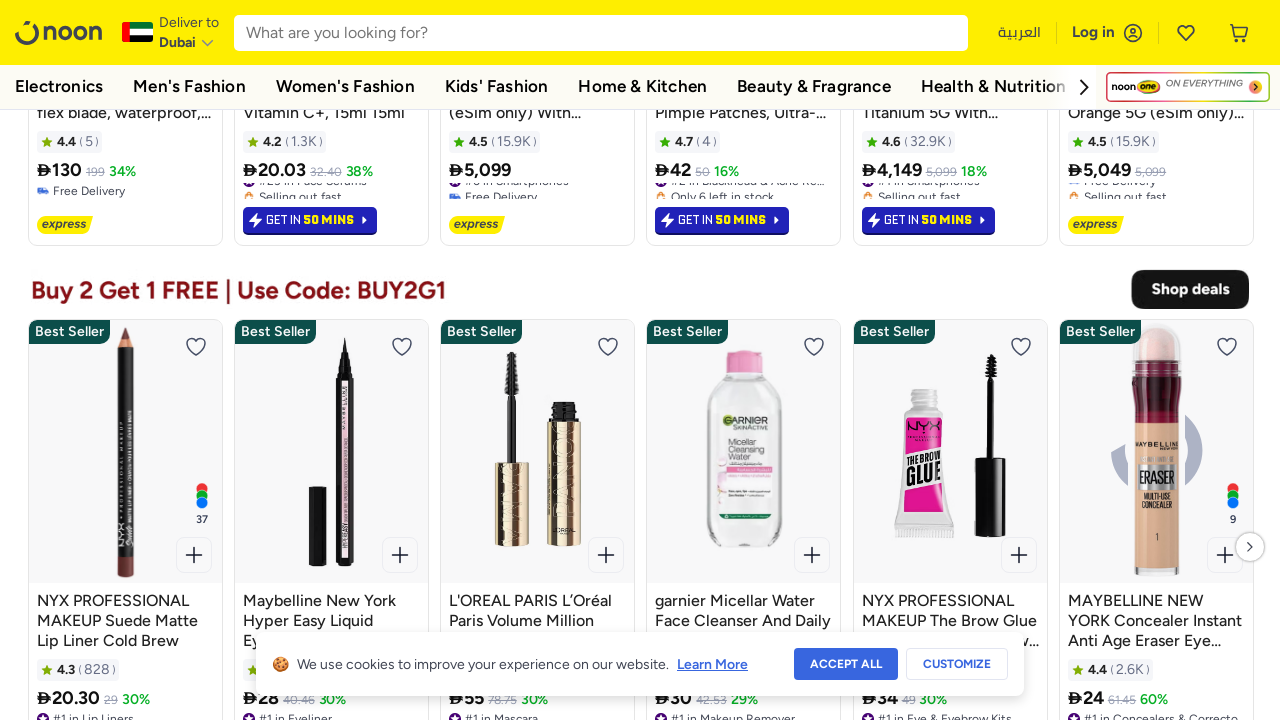